Tests valid zip code entry during registration process by entering a 5-digit zip code and verifying progression to the next step

Starting URL: https://www.sharelane.com

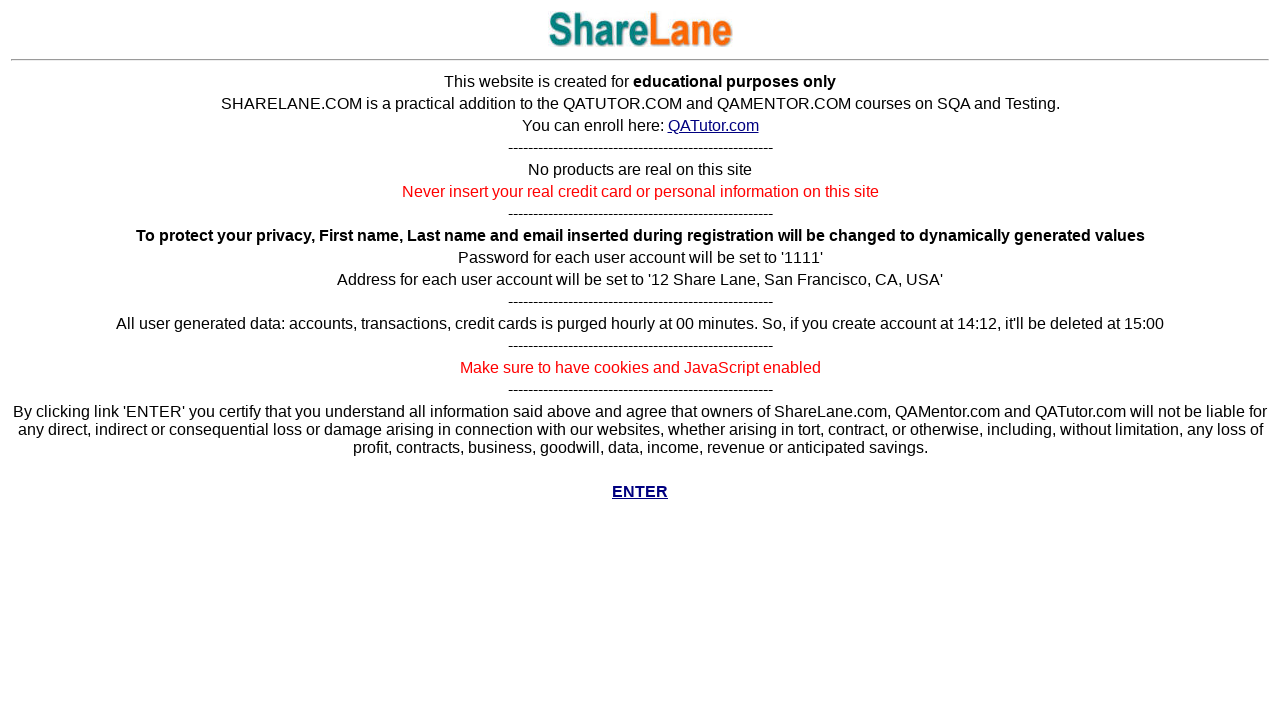

Clicked Enter button to access main site at (640, 492) on a[href='../cgi-bin/main.py']
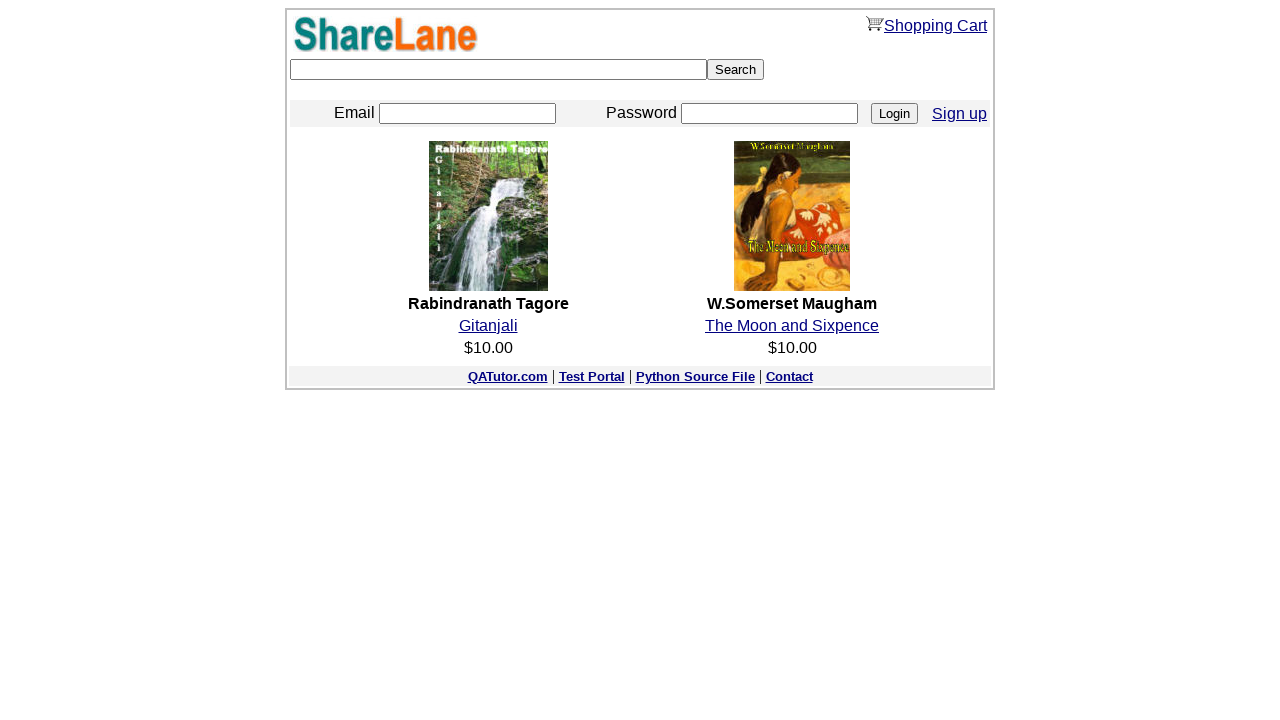

Clicked Sign up link at (960, 113) on a[href='./register.py']
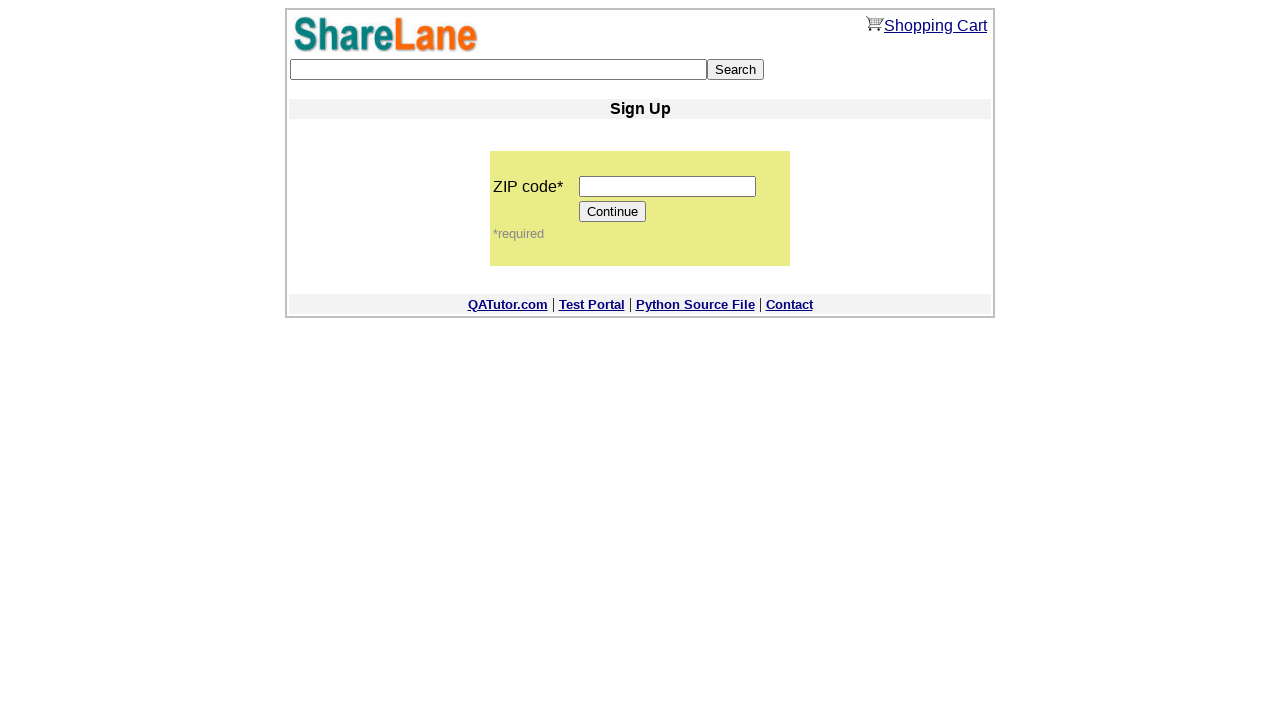

Entered valid 5-digit zip code '12345' on input[name='zip_code']
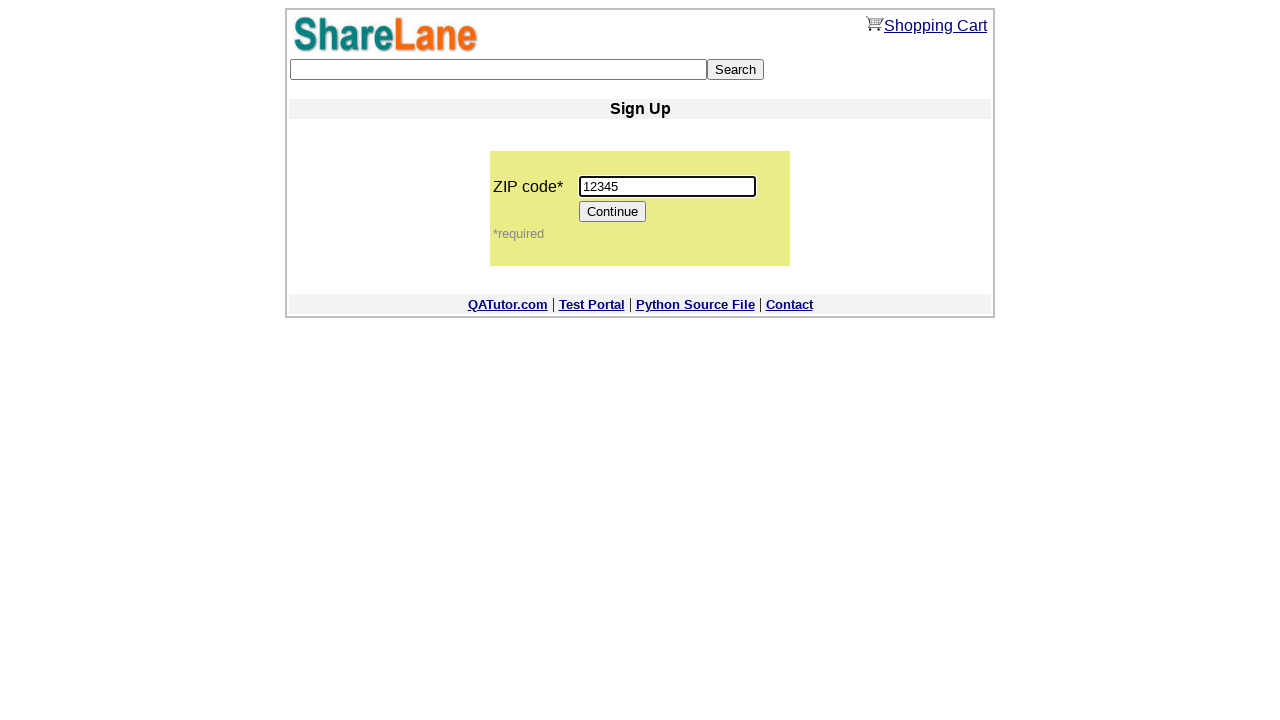

Clicked Continue button at (613, 212) on input[value='Continue']
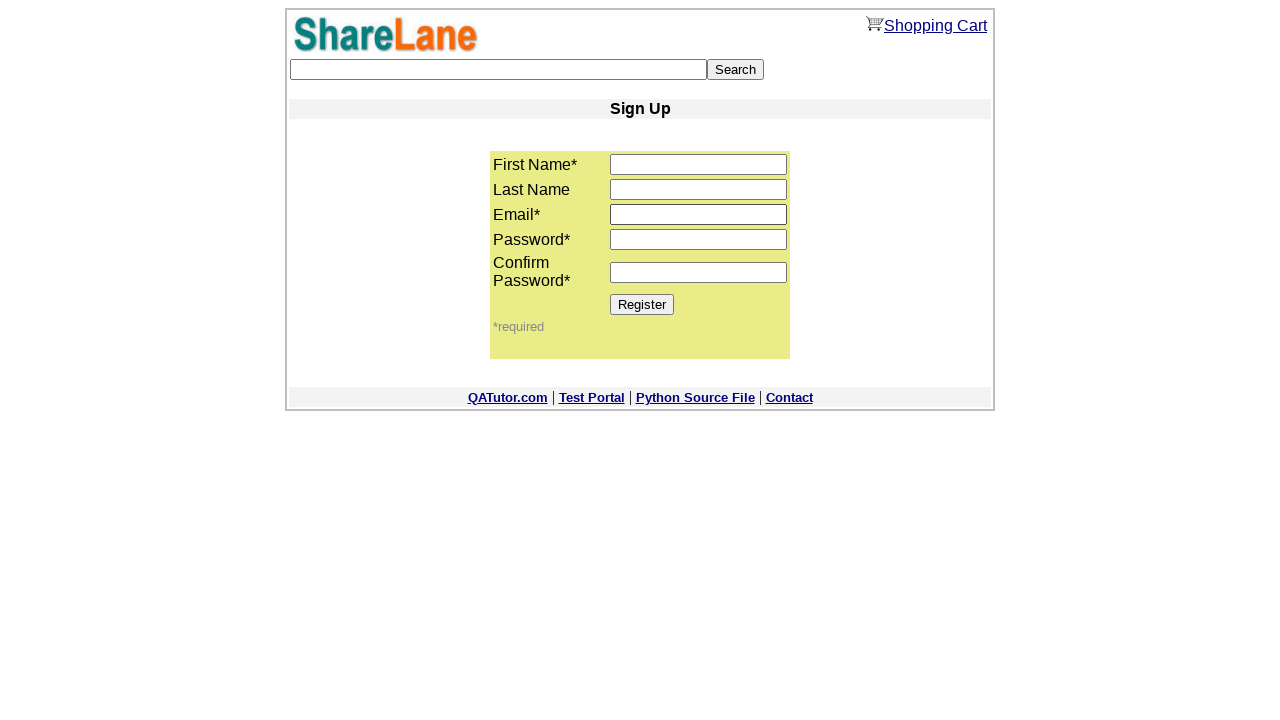

Register button loaded, confirming progression to next step
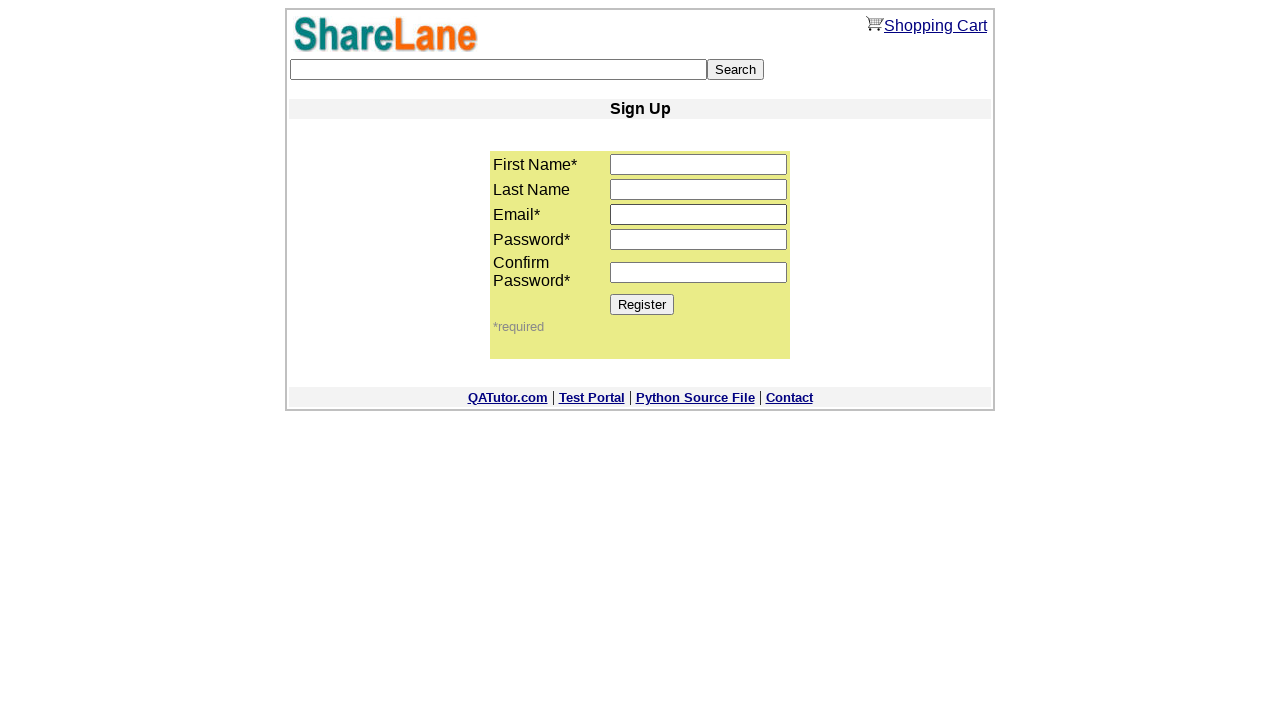

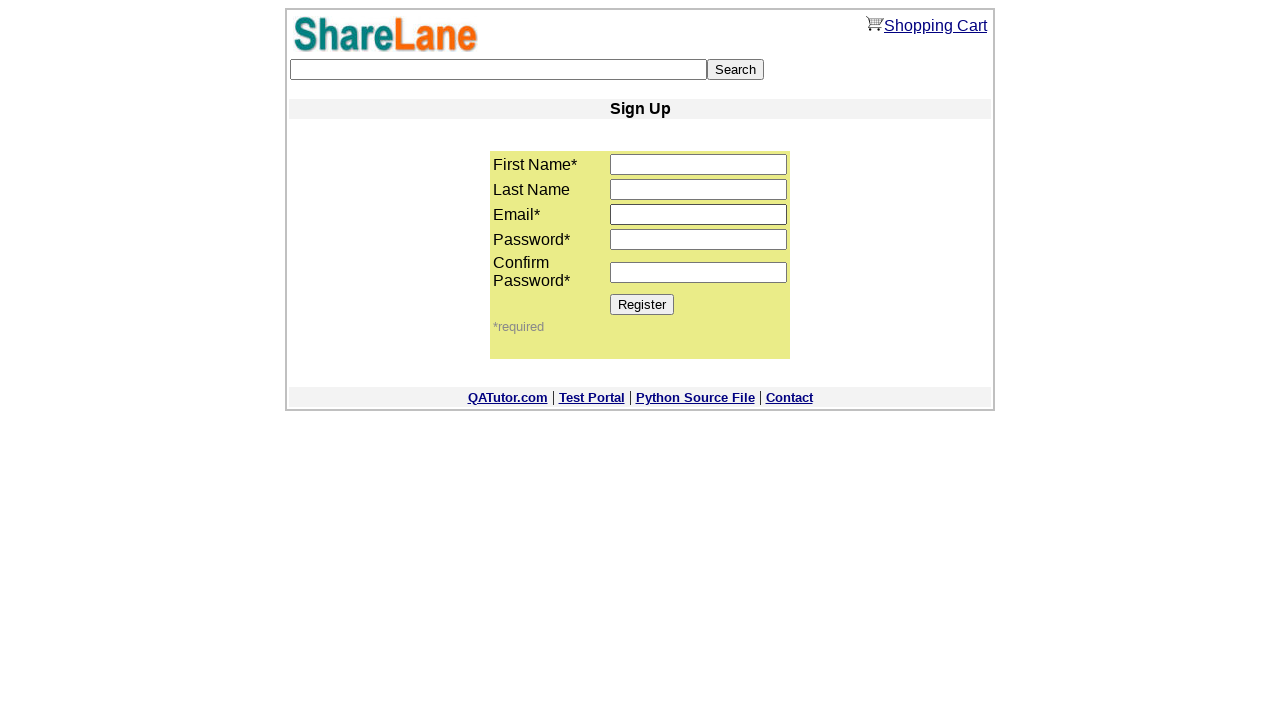